Tests AJAX content loading by clicking a button and waiting for dynamic content to appear and change

Starting URL: https://v1.training-support.net/selenium/ajax

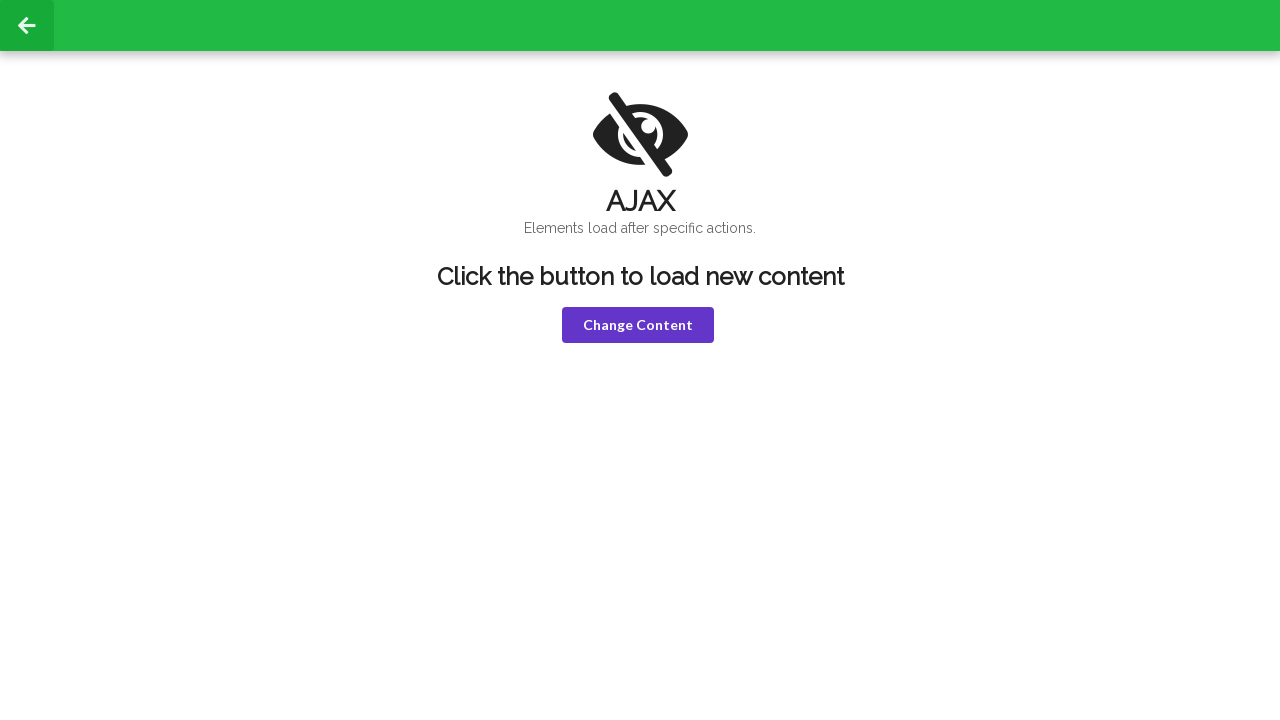

Clicked violet button to trigger AJAX content loading at (638, 325) on button.violet
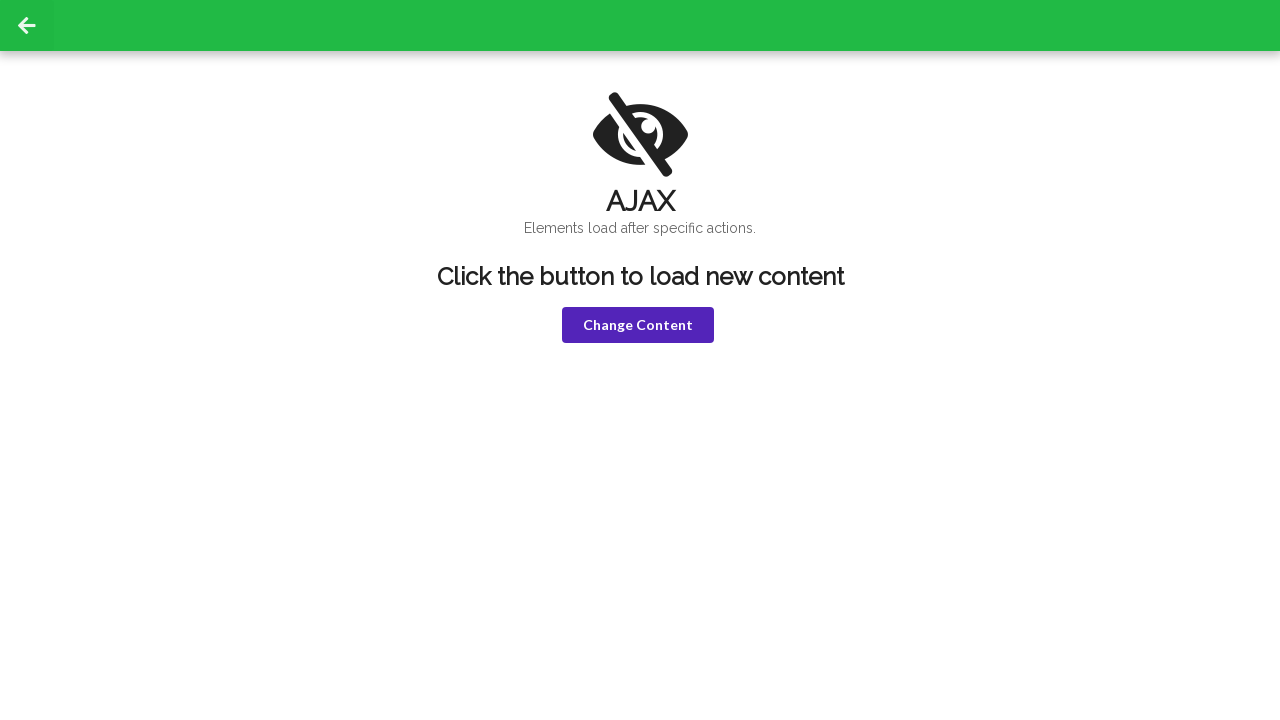

Waited for h1 element to become visible after AJAX load
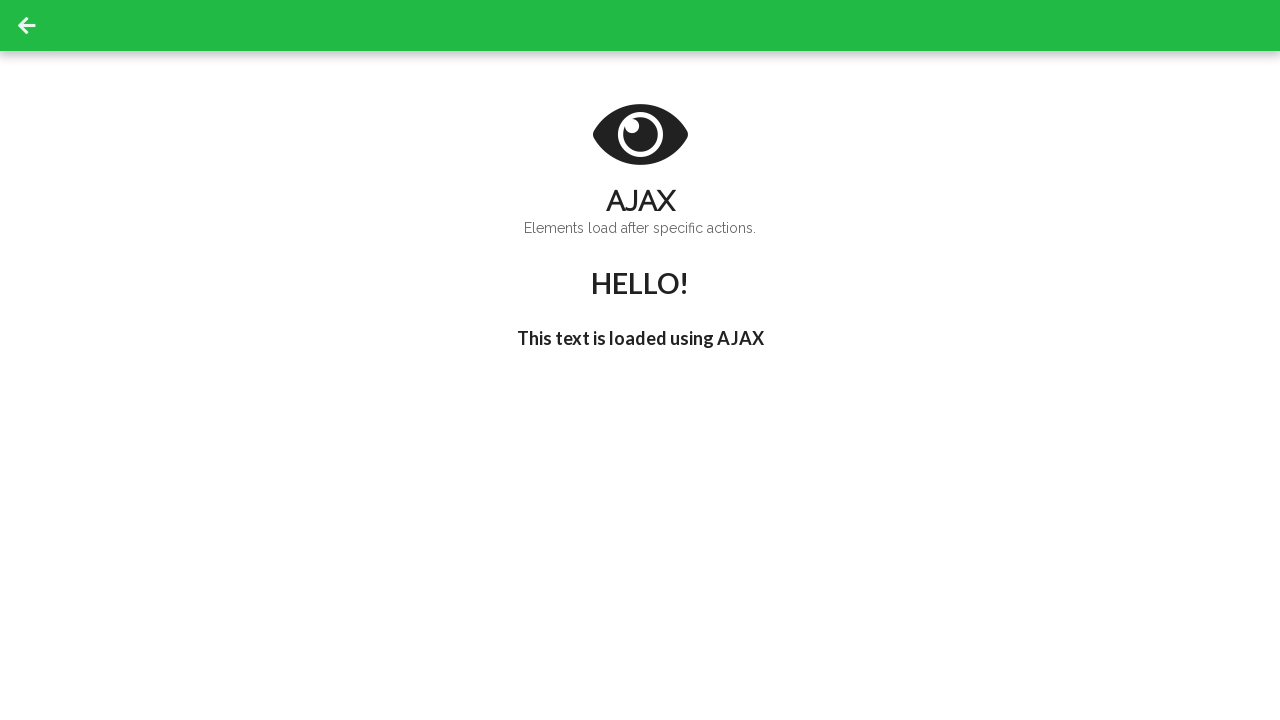

Waited for h3 element to display 'I'm late!' text
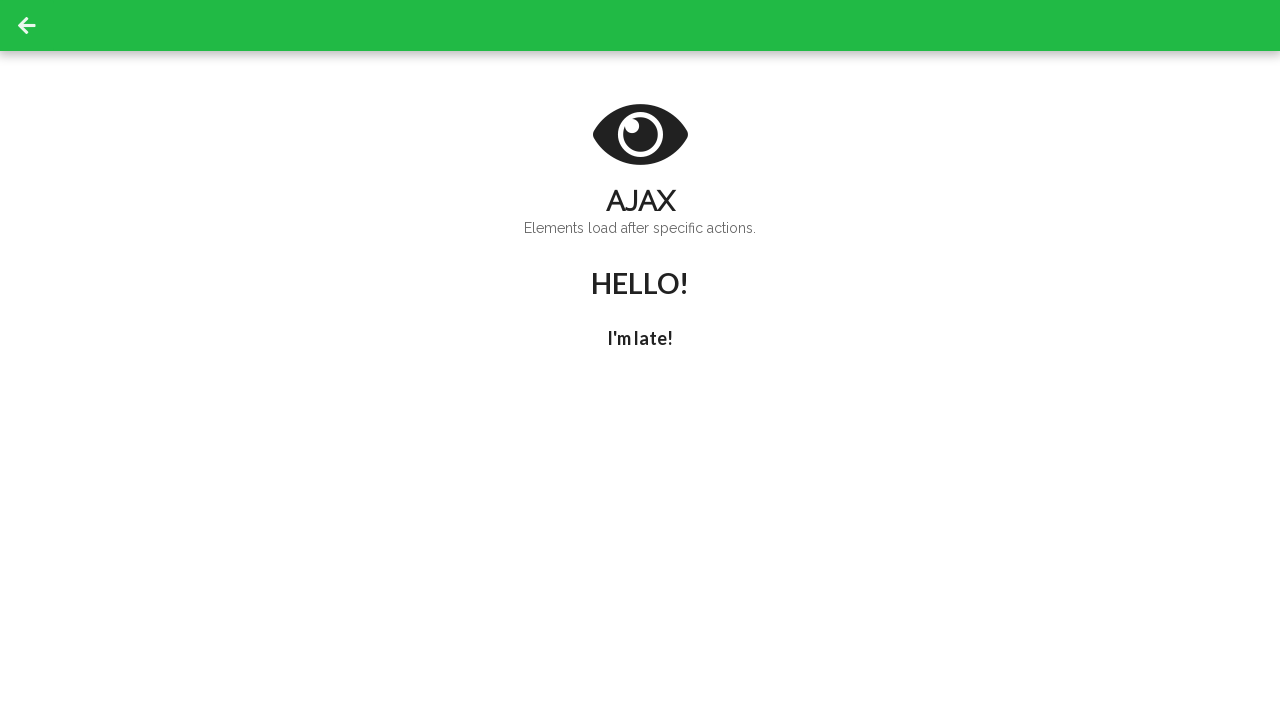

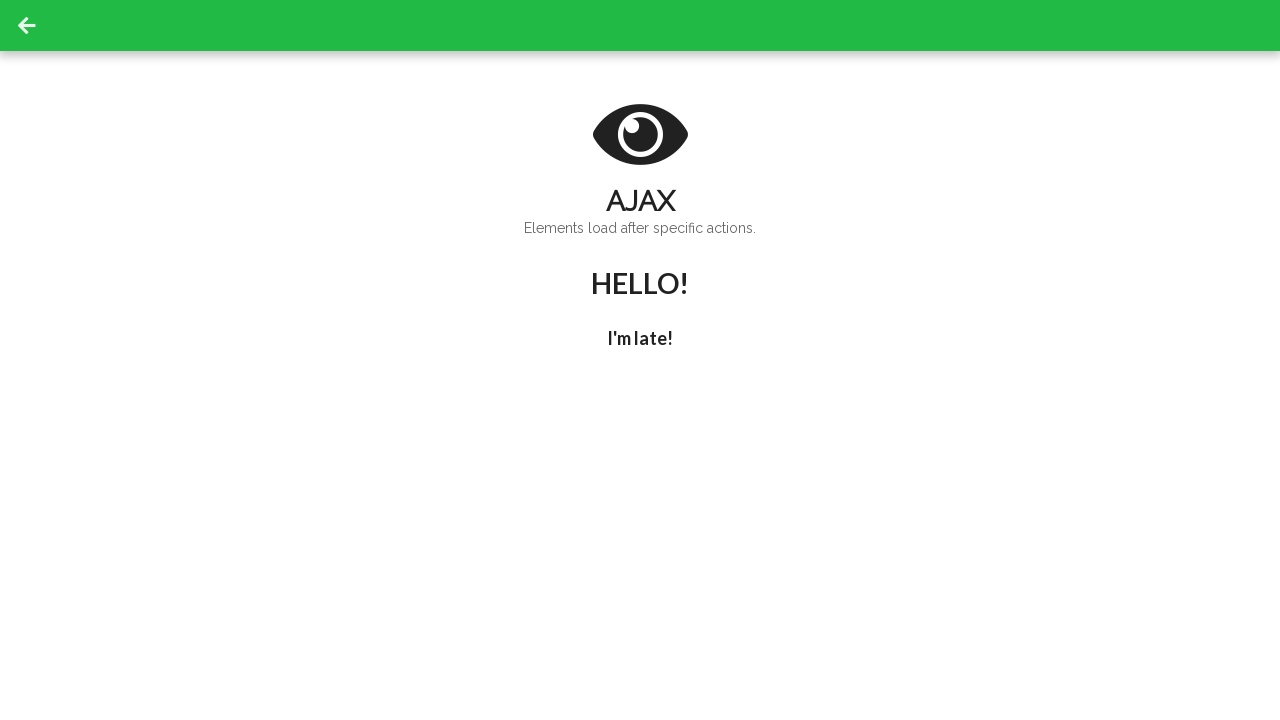